Tests subtracting two positive integers (2 - 3) and verifies the result equals -1

Starting URL: https://testsheepnz.github.io/BasicCalculator

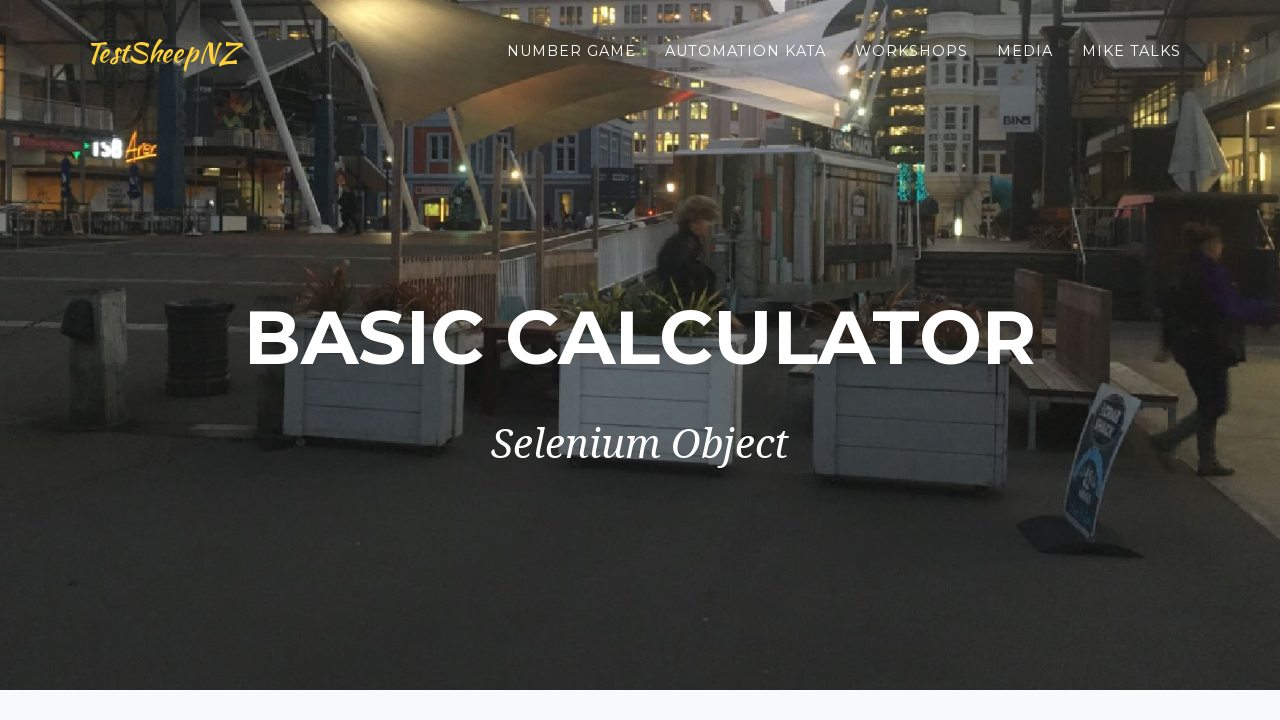

Selected Prototype build version on #selectBuild
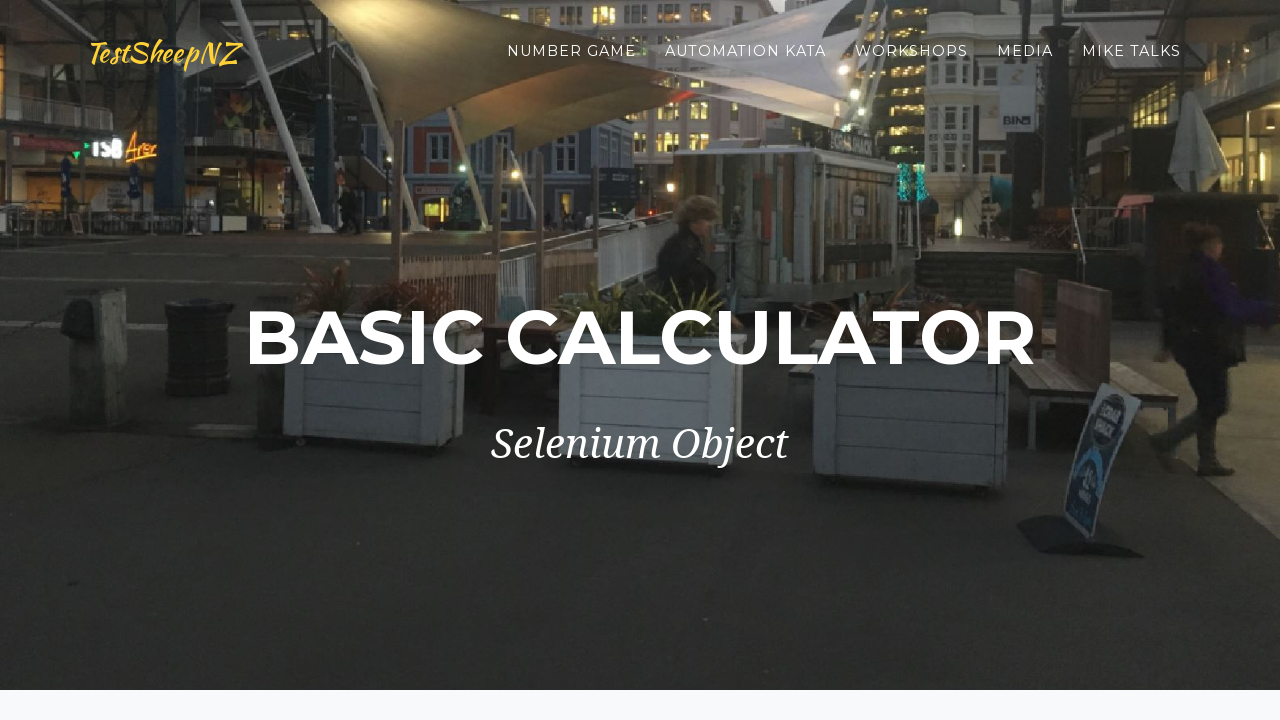

Entered first number: 2 on #number1Field
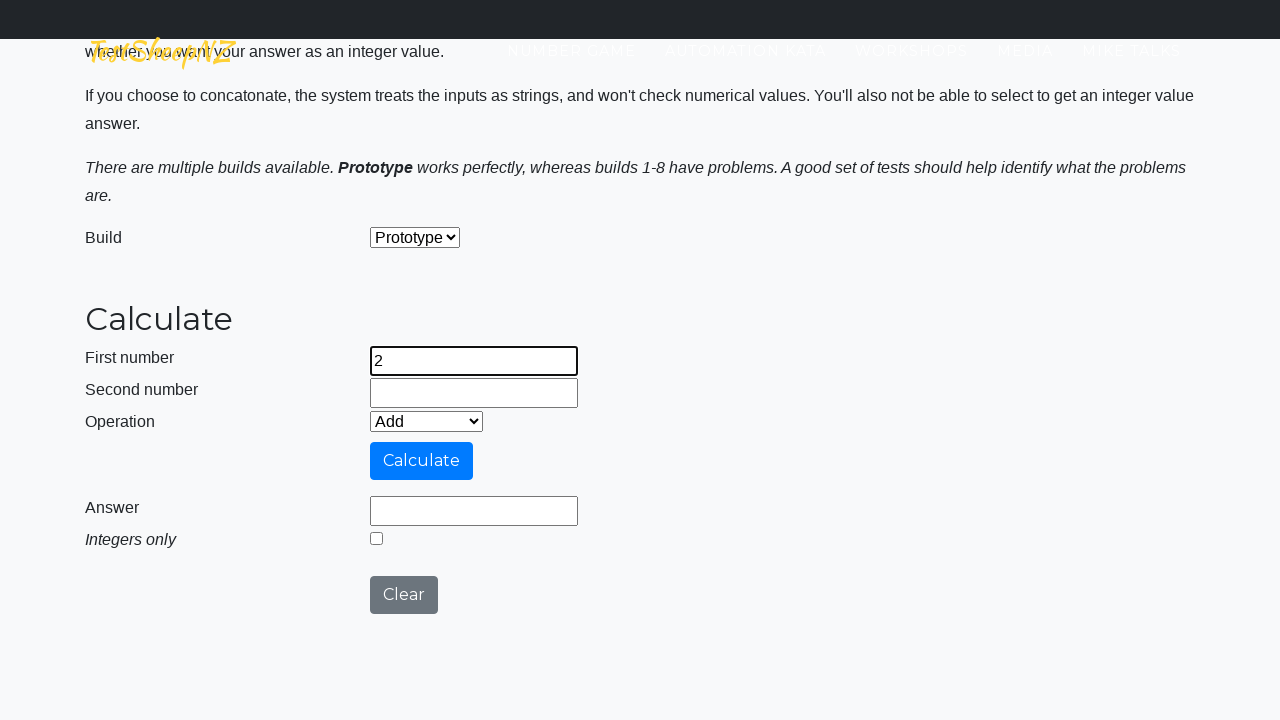

Entered second number: 3 on #number2Field
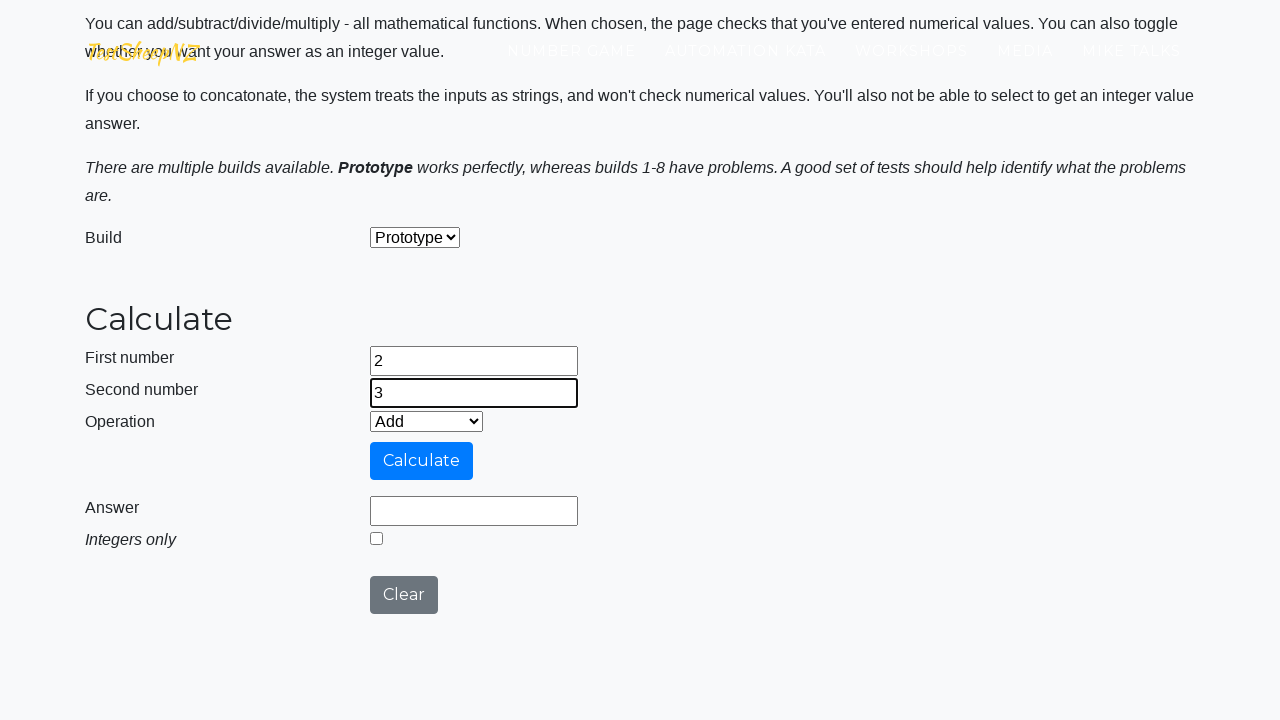

Selected Subtract operation on #selectOperationDropdown
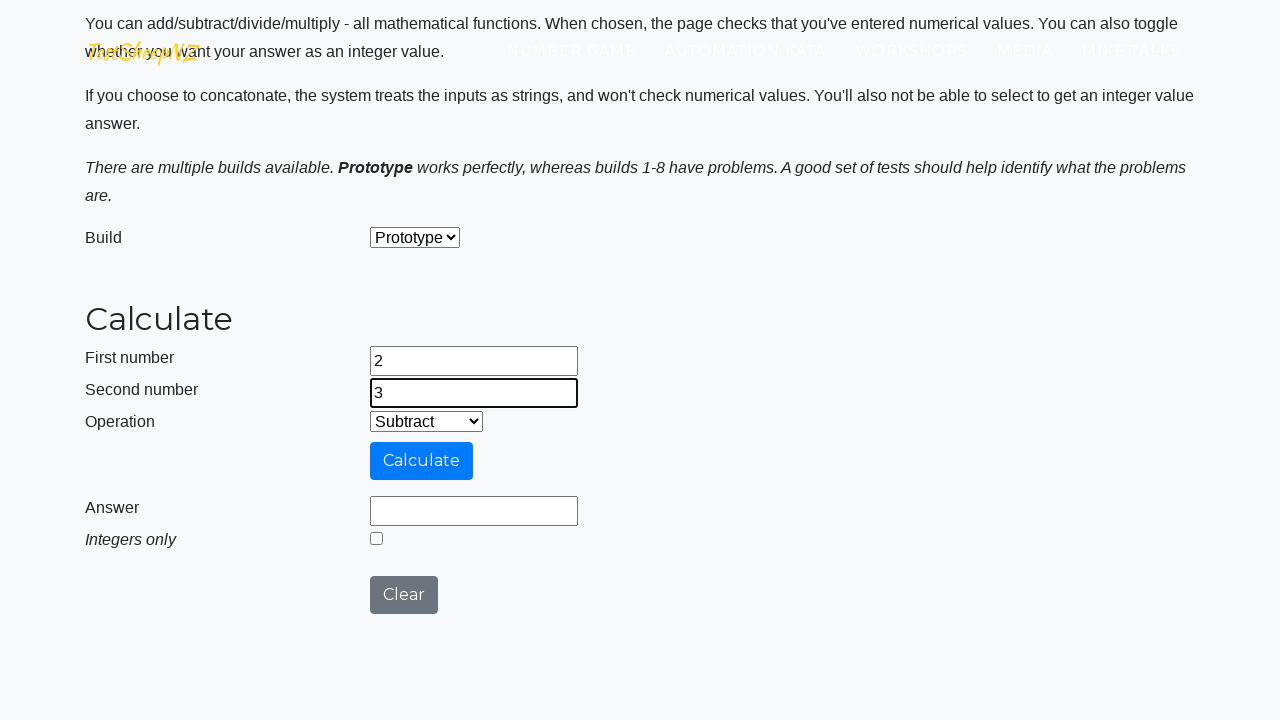

Clicked calculate button at (422, 461) on #calculateButton
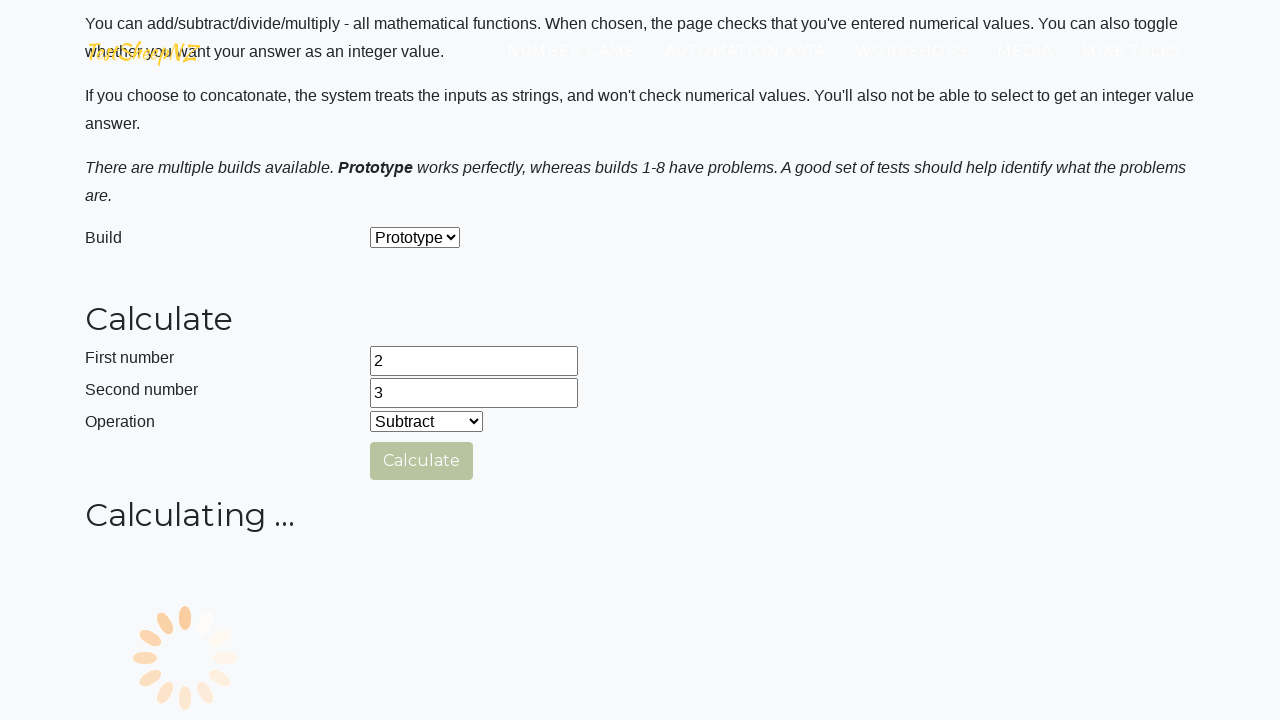

Verified result equals -1
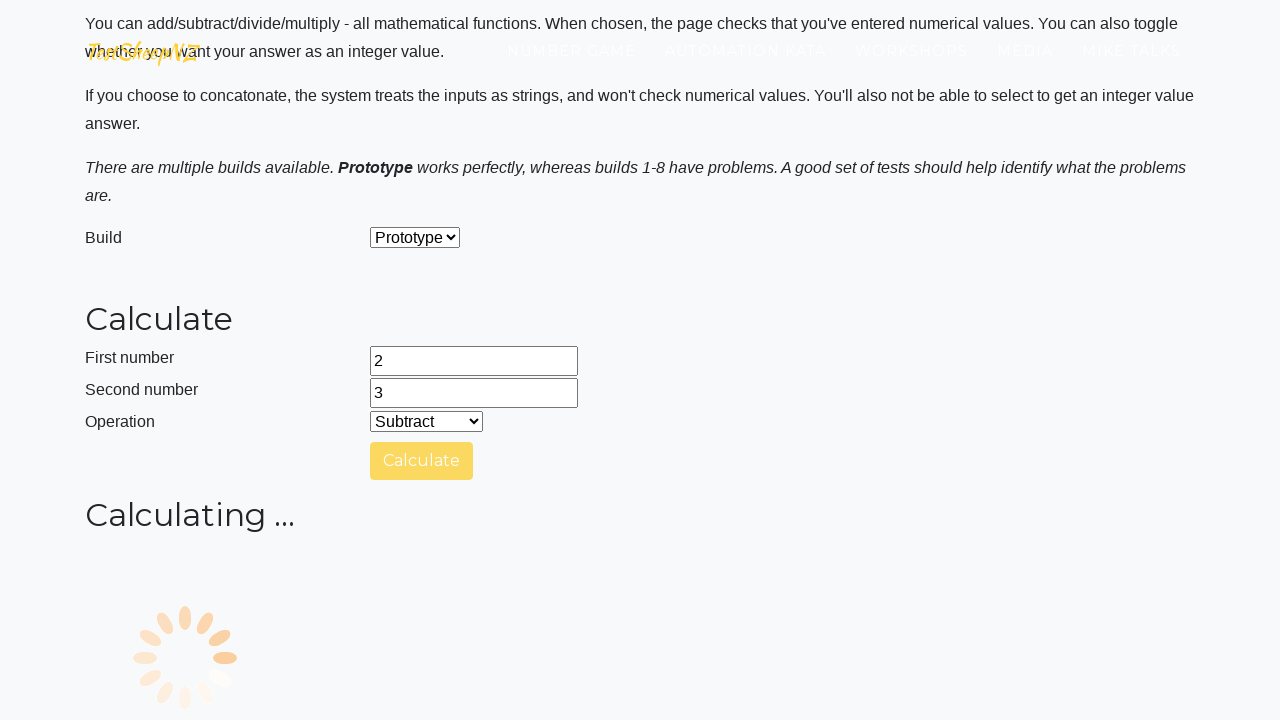

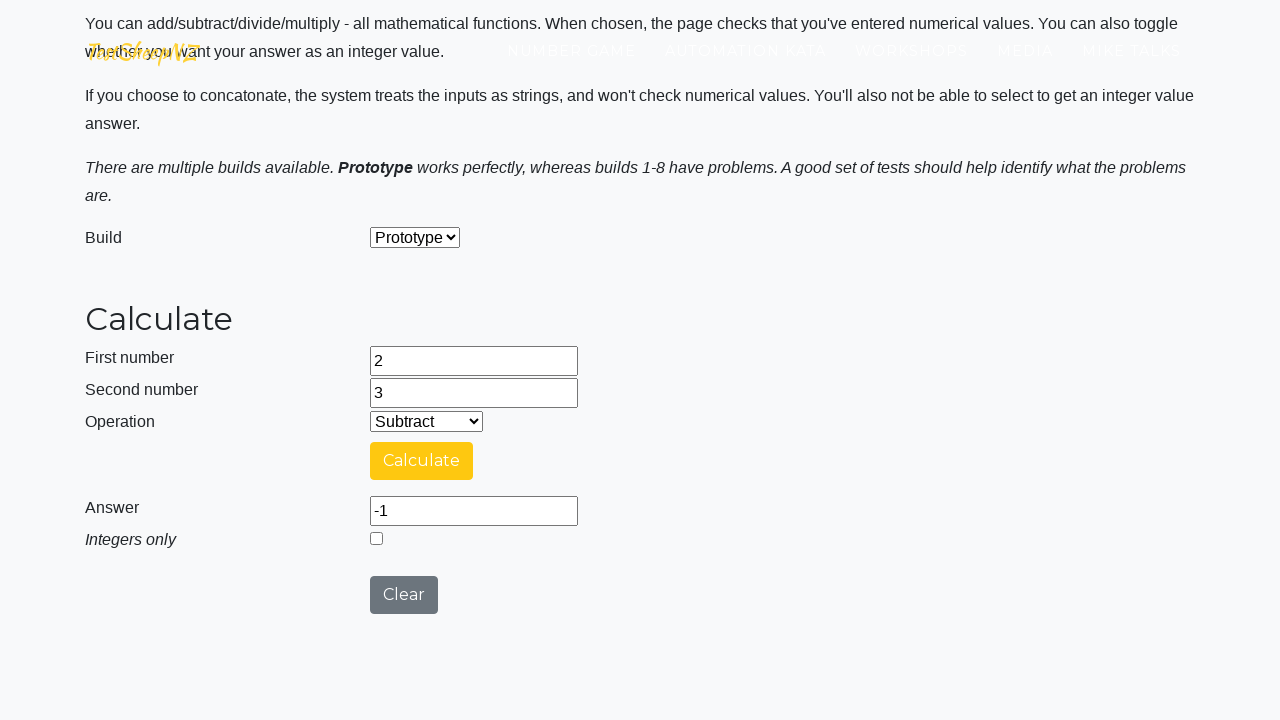